Tests viewing product details by clicking on the 'Appli Air x Night' product image

Starting URL: https://demo.applitools.com/tlcHackathonMasterV1.html

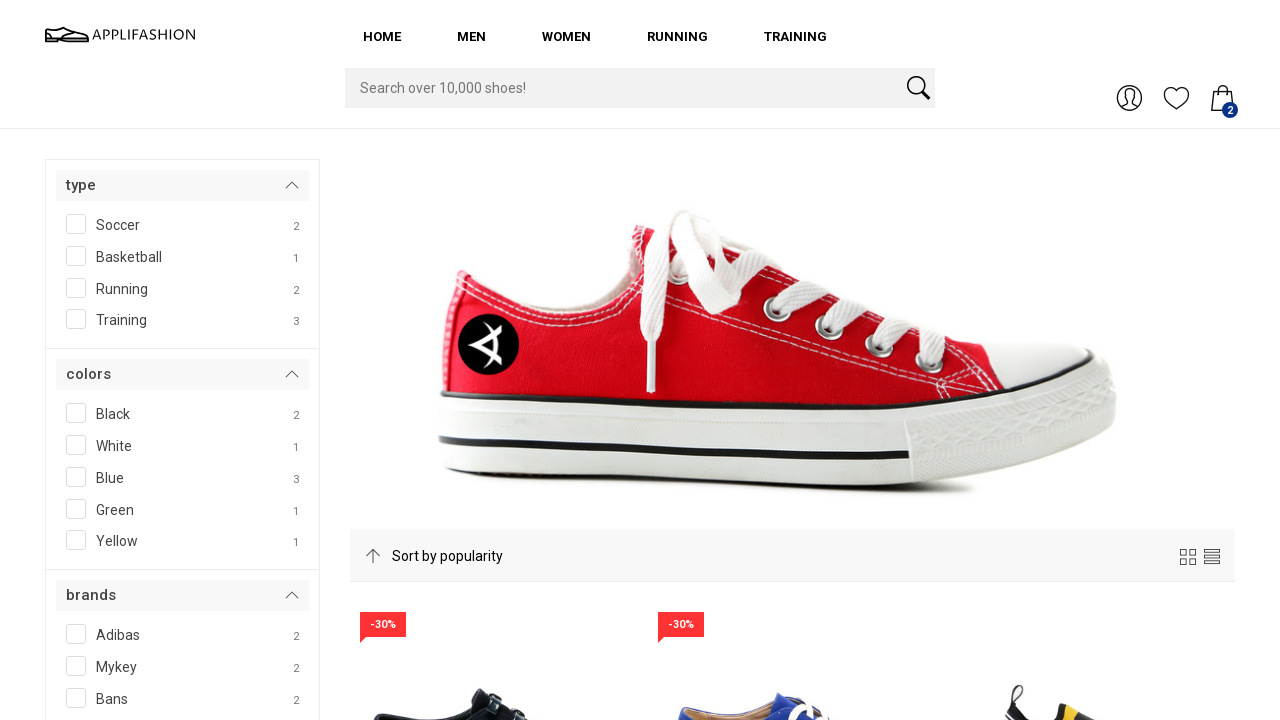

Clicked on the 'Appli Air x Night' product image at (494, 576) on xpath=//*[contains(@alt,'Appli Air x Night')]
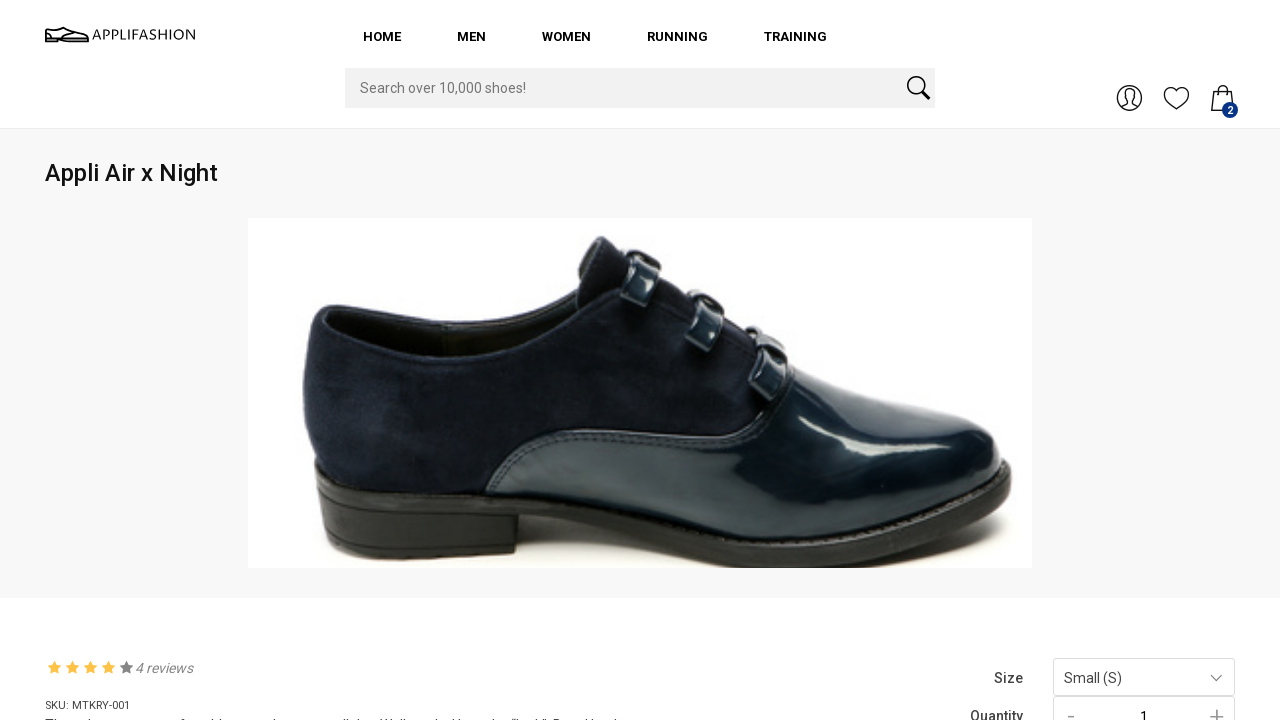

Product details page loaded (network idle)
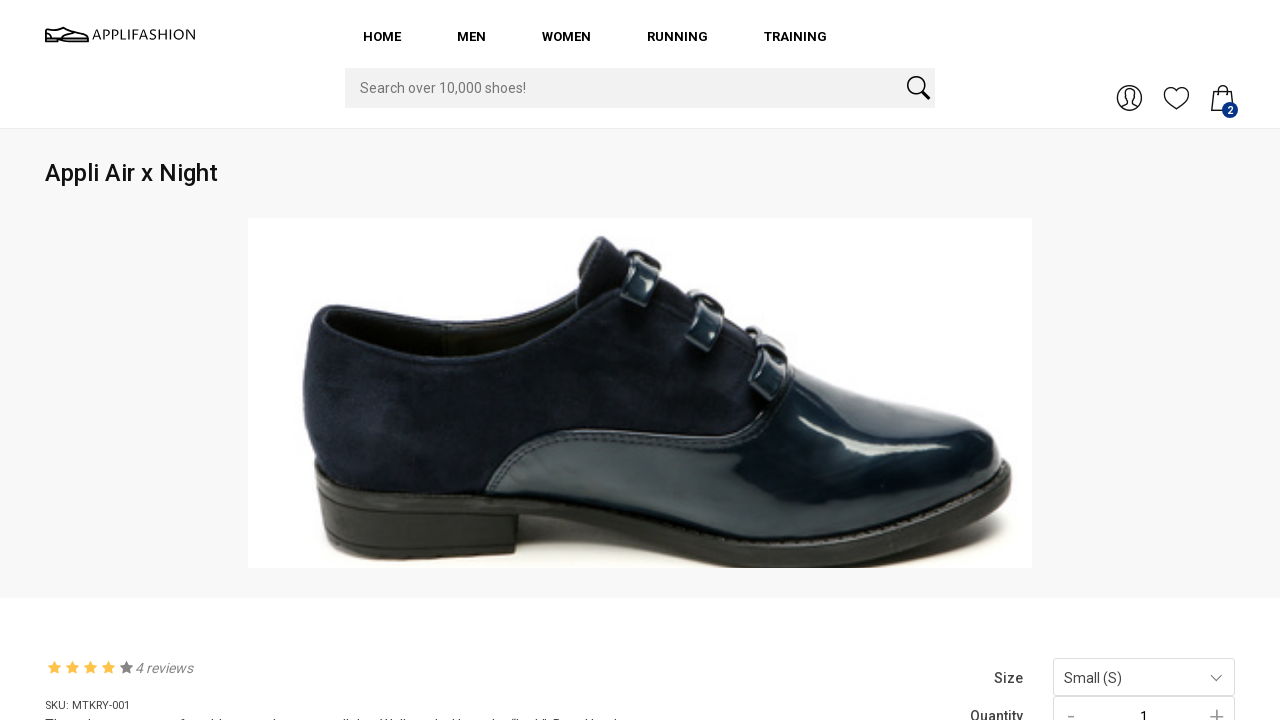

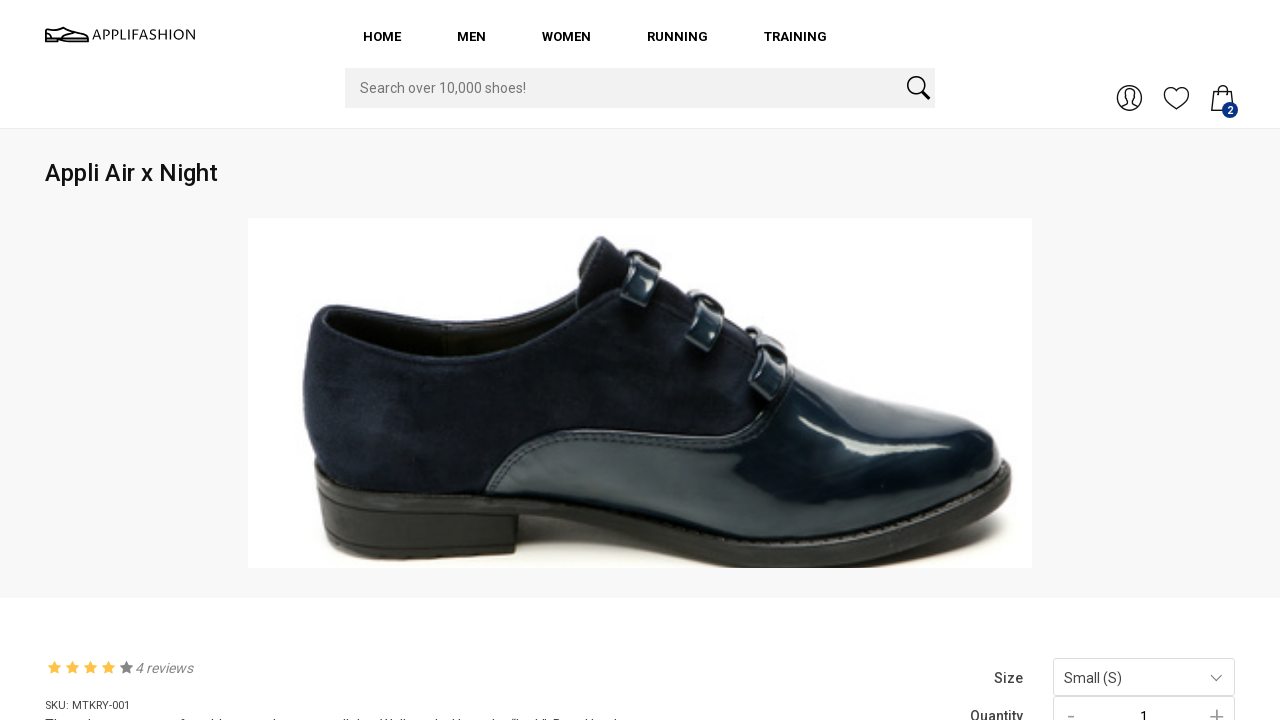